Navigates to DemoQA text-box page and locates a sibling element using XPath following-sibling axis

Starting URL: https://demoqa.com/text-box

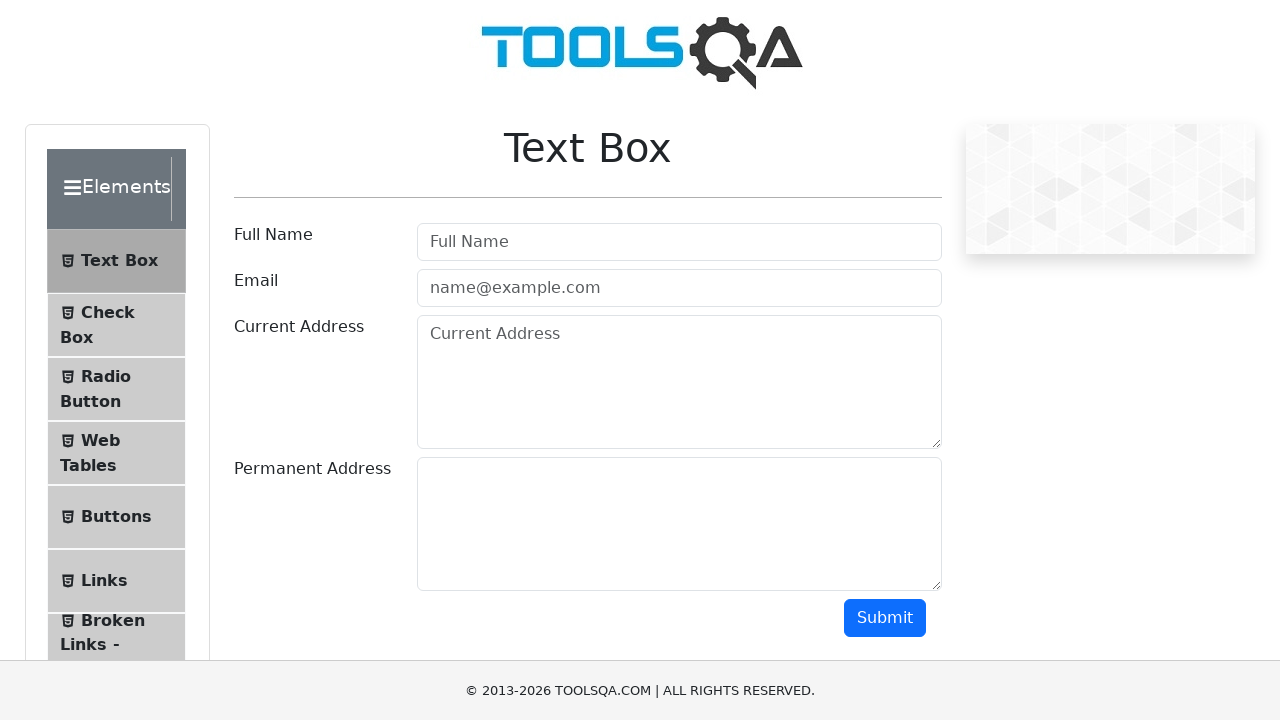

Navigated to DemoQA text-box page
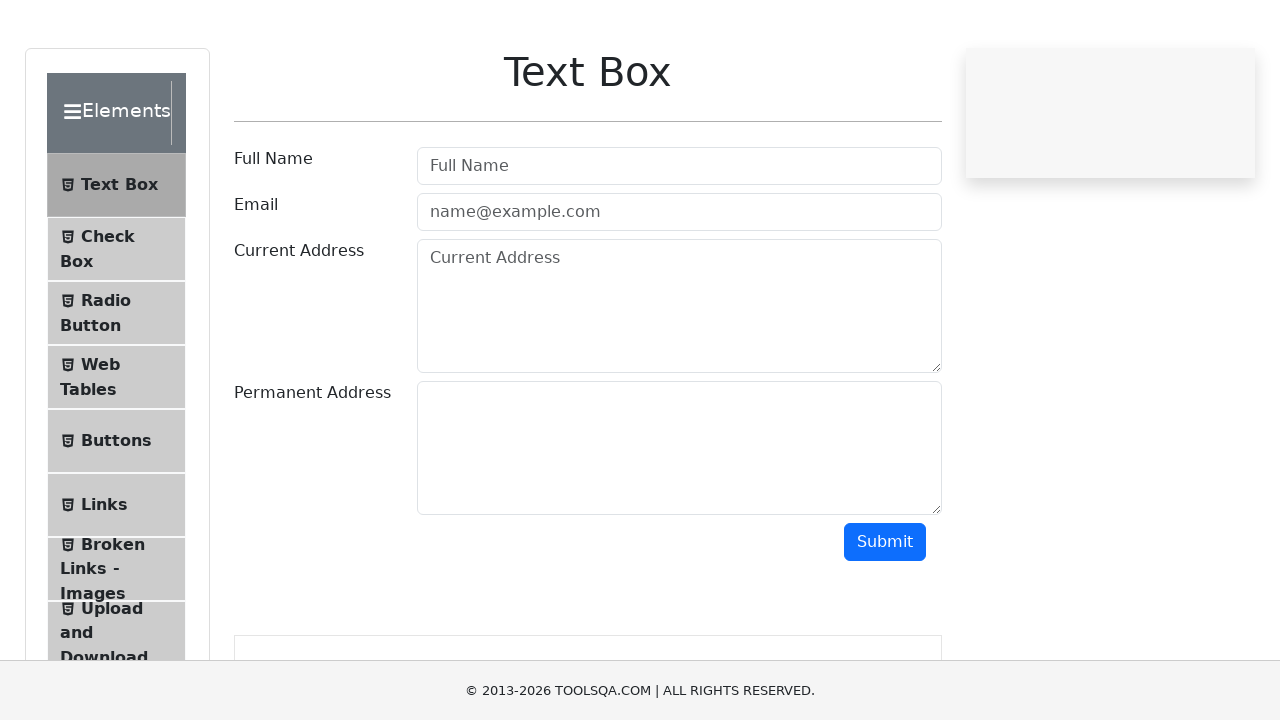

Located sibling element using XPath following-sibling axis
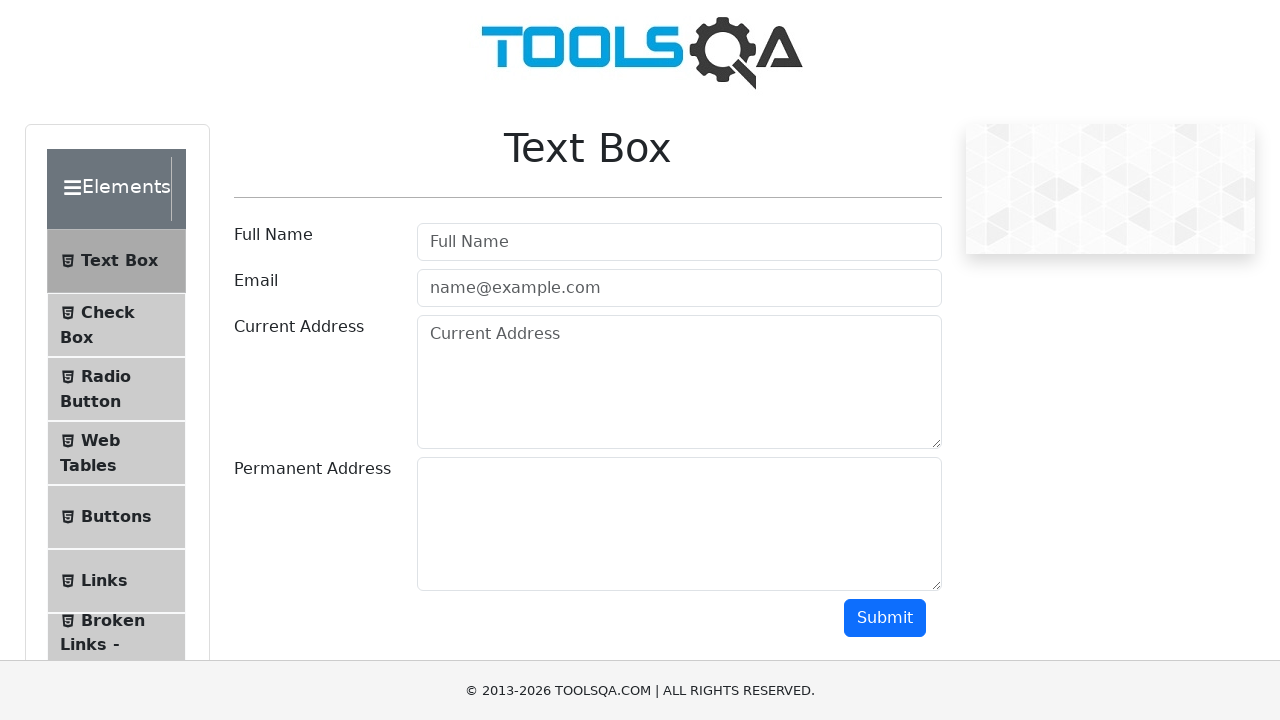

Sibling element is visible and ready
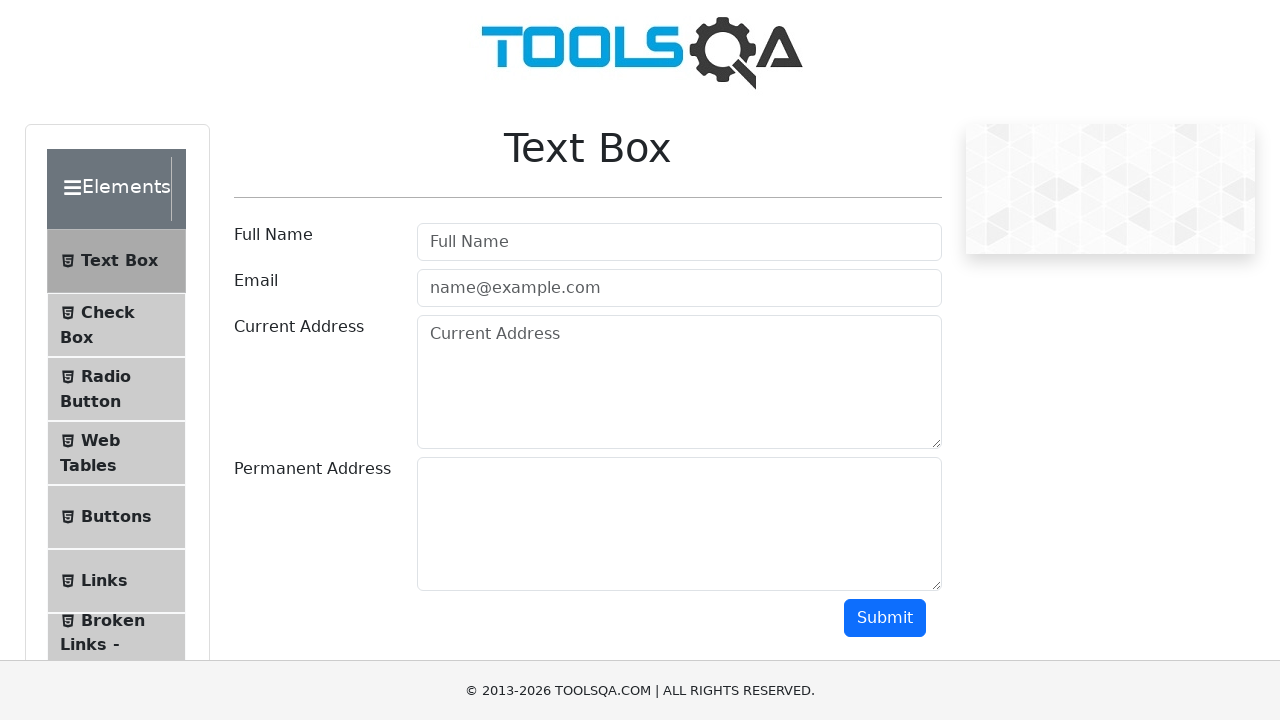

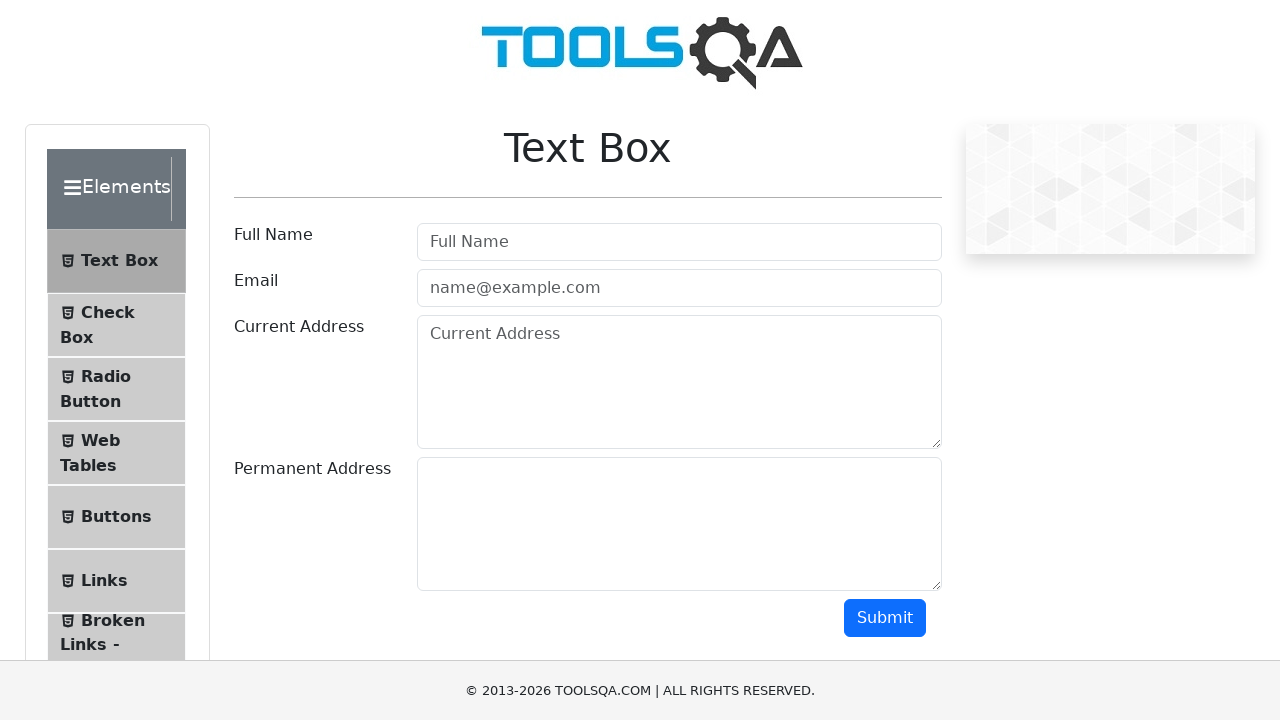